Tests the Python.org search functionality by entering a search term "pycon" in the search box and submitting the search form using the Enter key

Starting URL: http://www.python.org

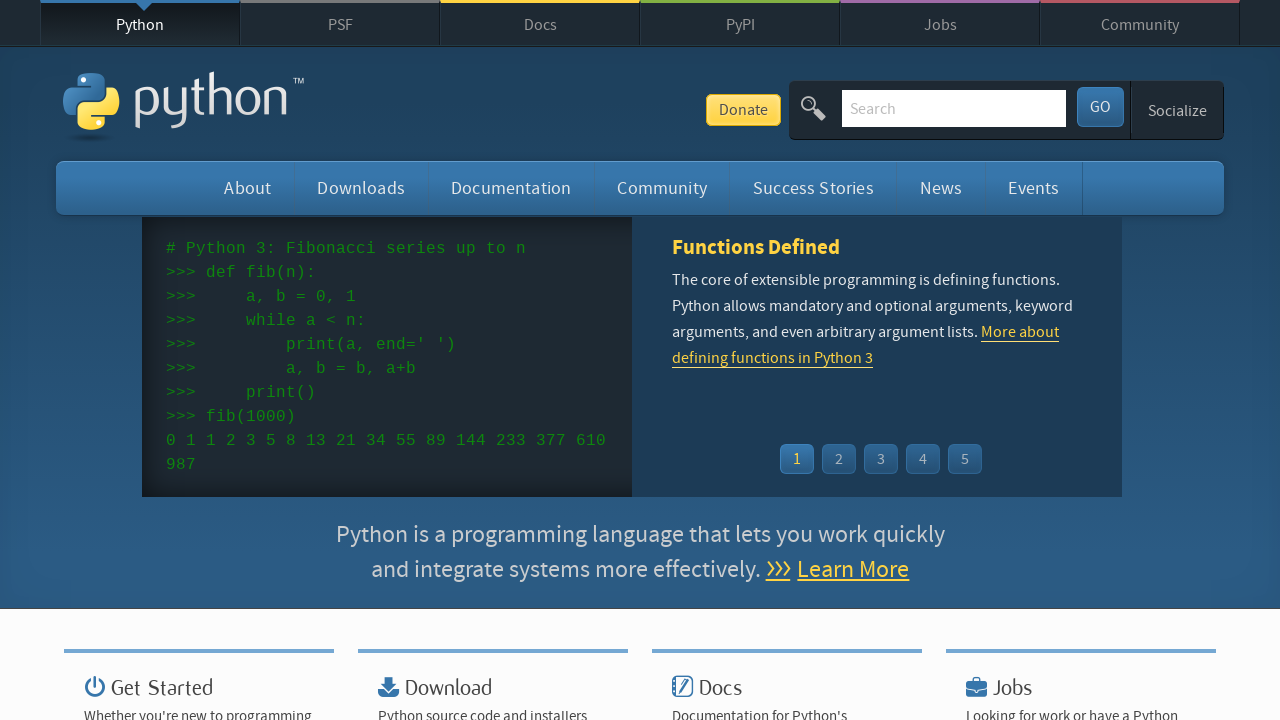

Cleared the search box on input[name='q']
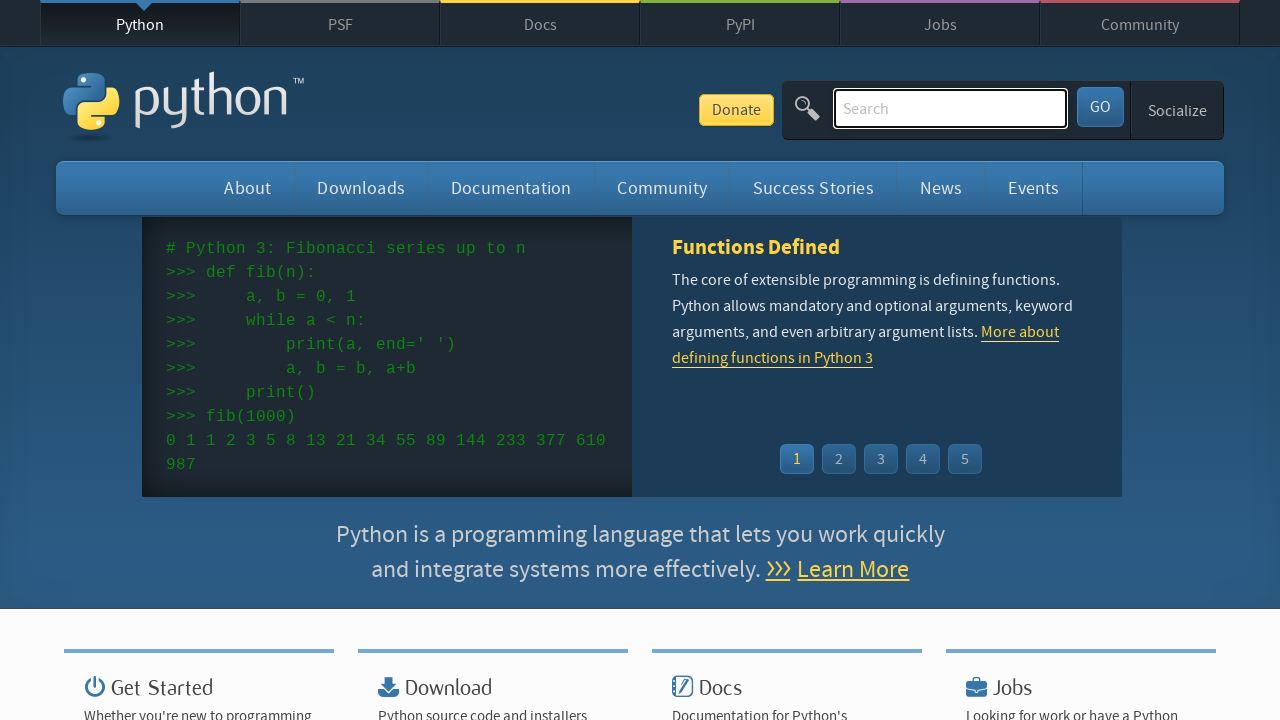

Filled search box with 'pycon' on input[name='q']
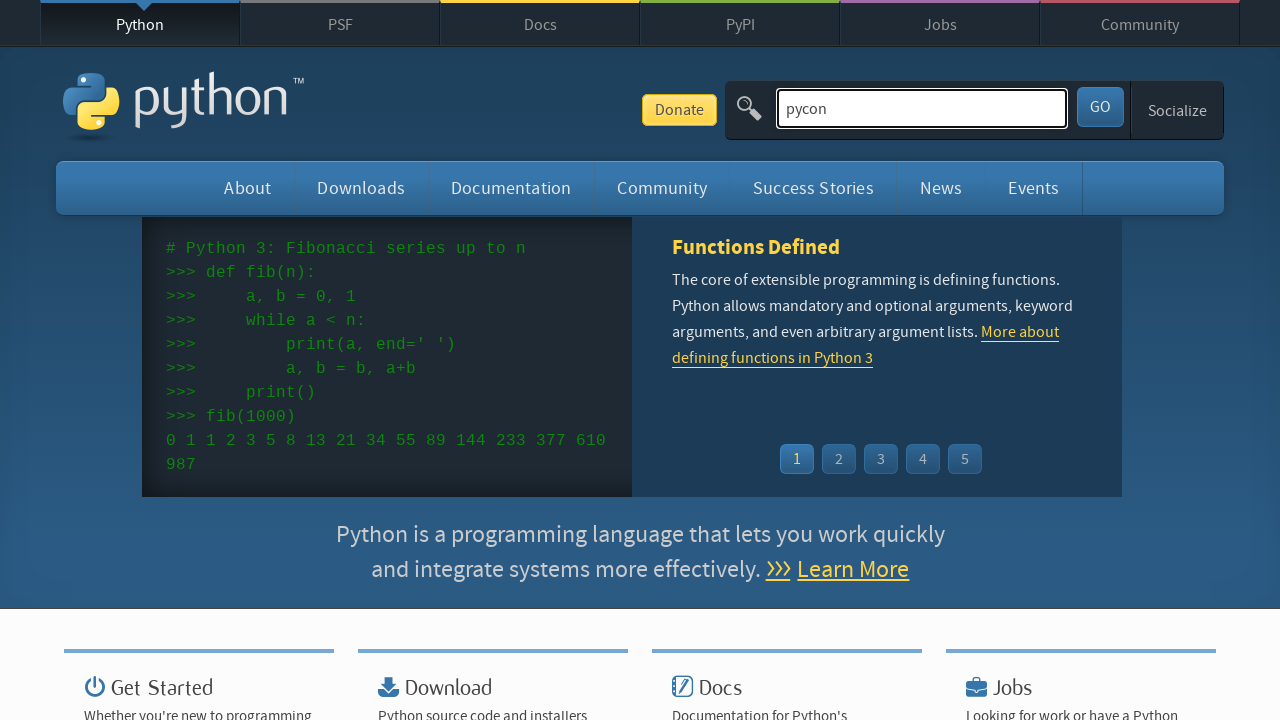

Pressed Enter to submit search form on input[name='q']
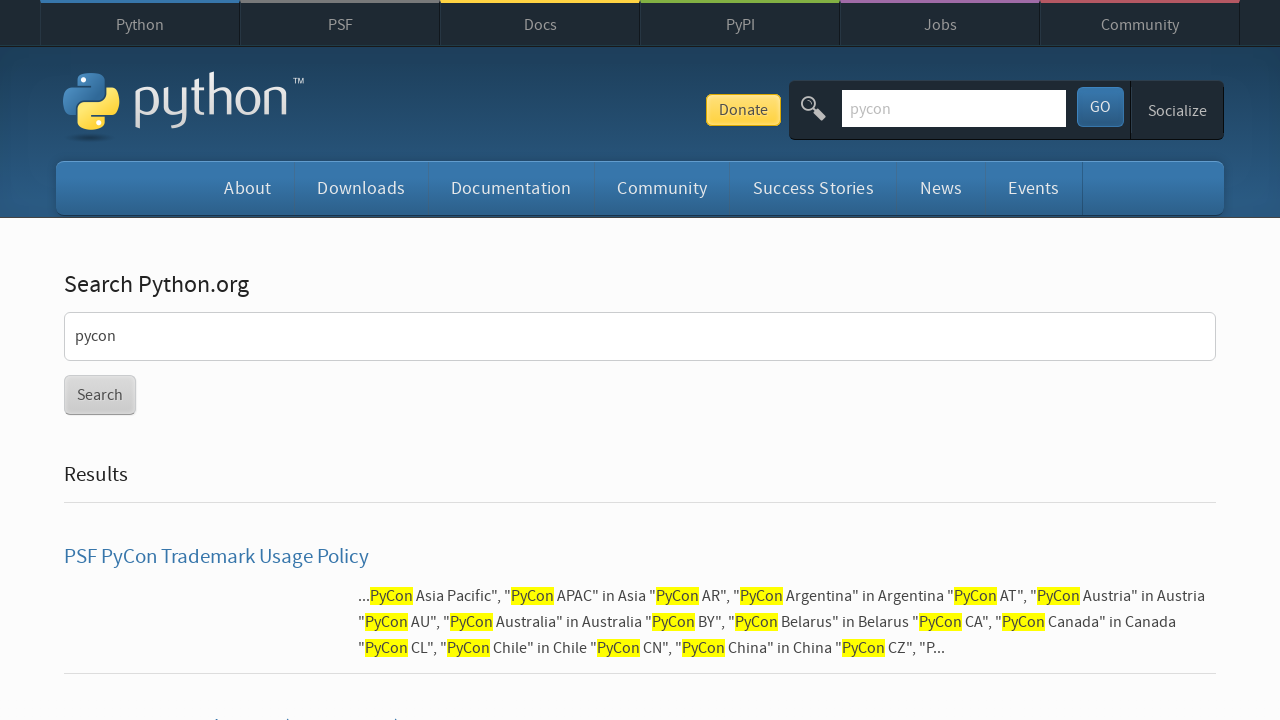

Search results page loaded (domcontentloaded)
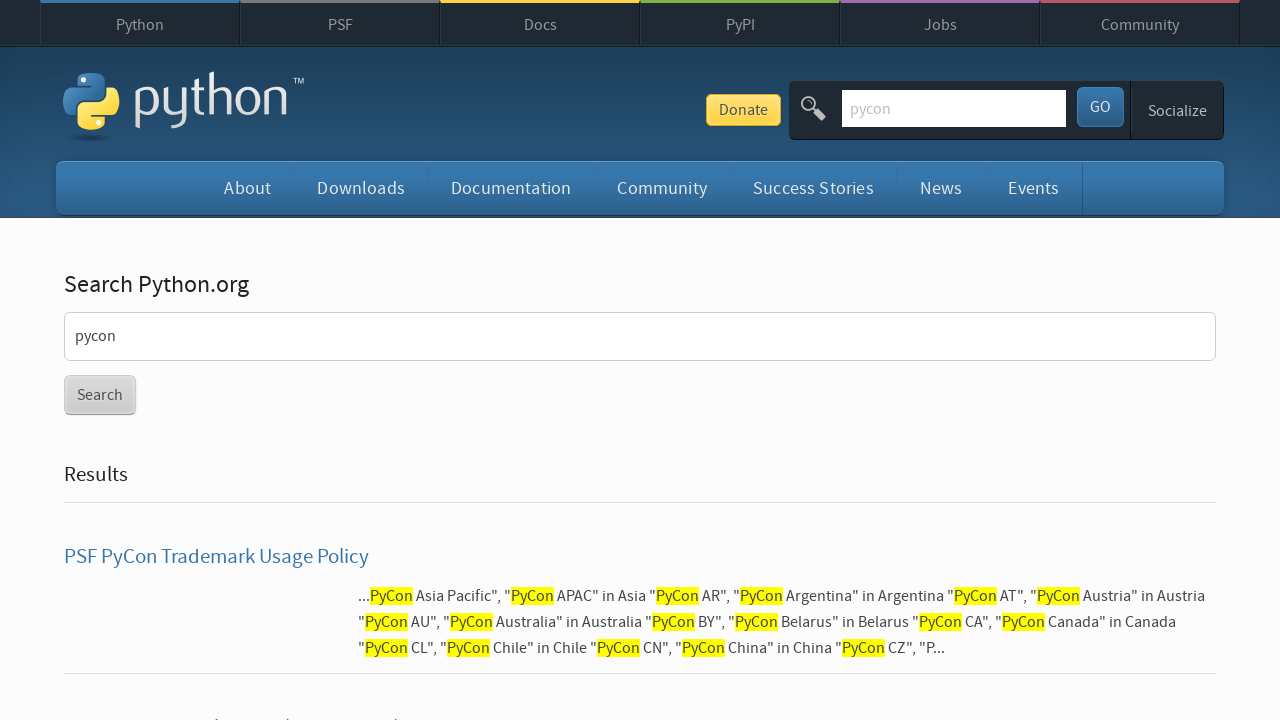

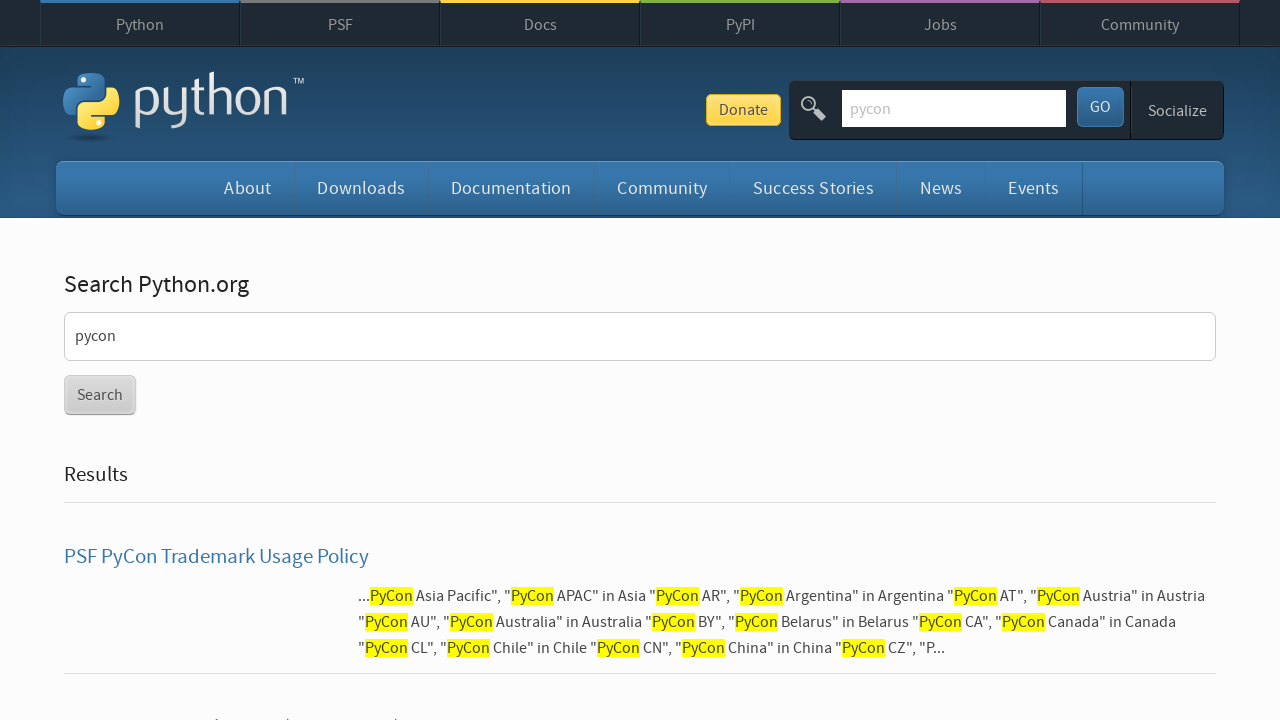